Tests table sorting by clicking the Due column header and verifying the column values are sorted in ascending order

Starting URL: http://the-internet.herokuapp.com/tables

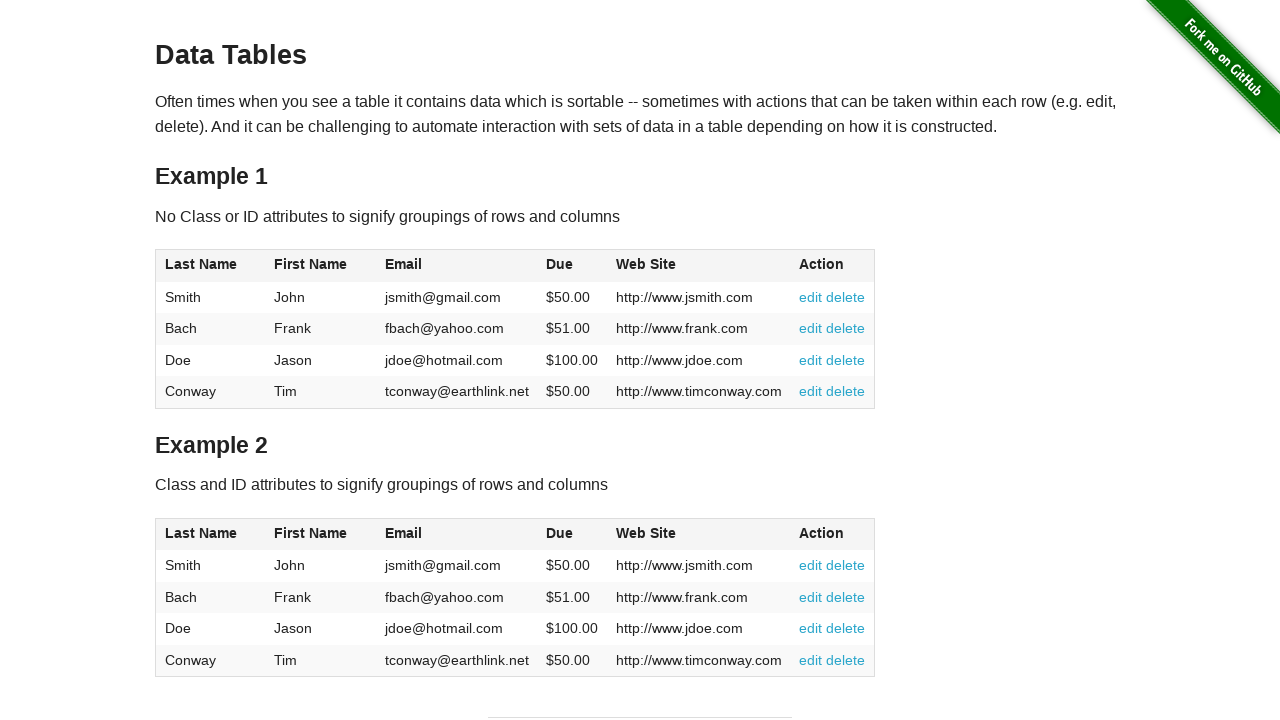

Clicked Due column header to sort in ascending order at (572, 266) on #table1 thead tr th:nth-of-type(4)
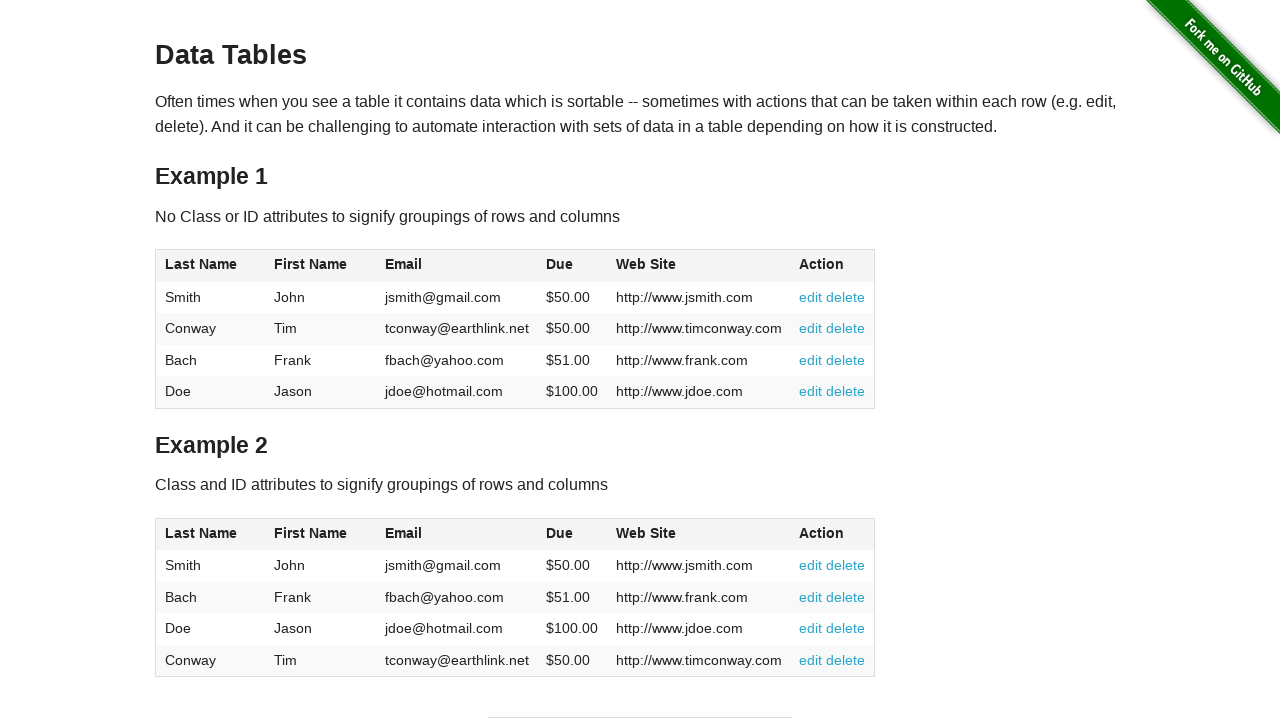

Table sorted by Due column - due values are now visible and in ascending order
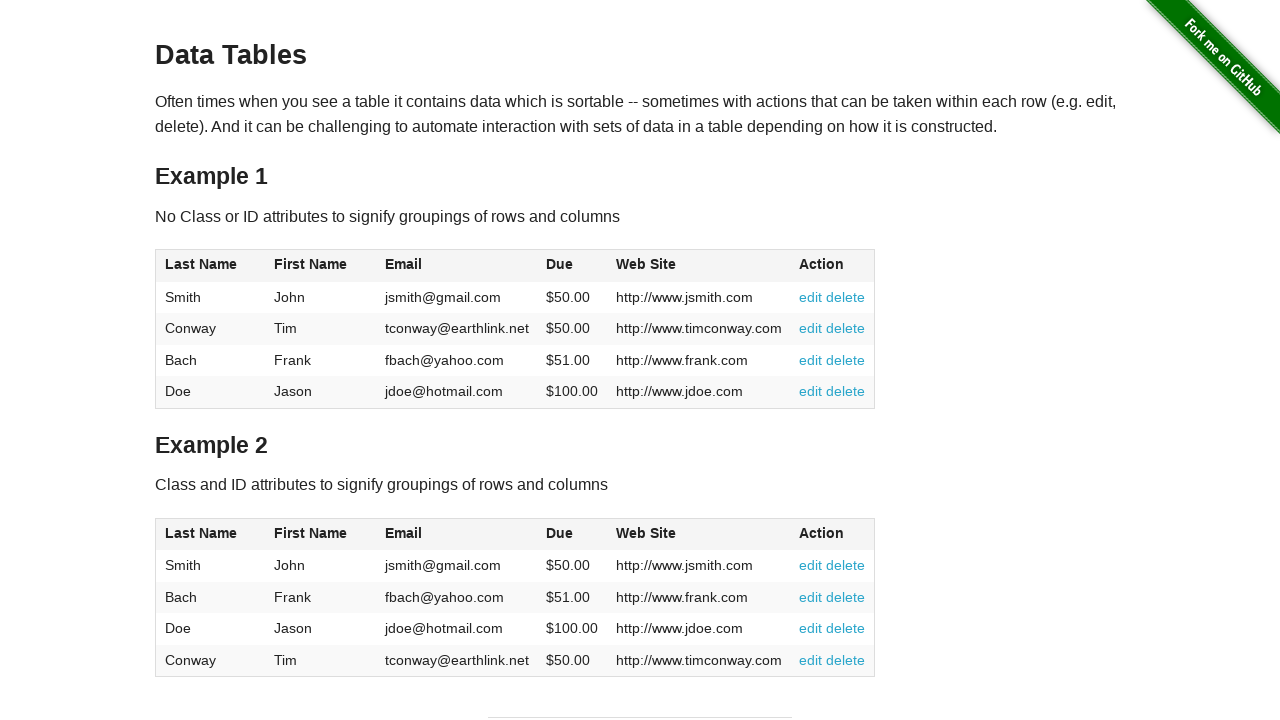

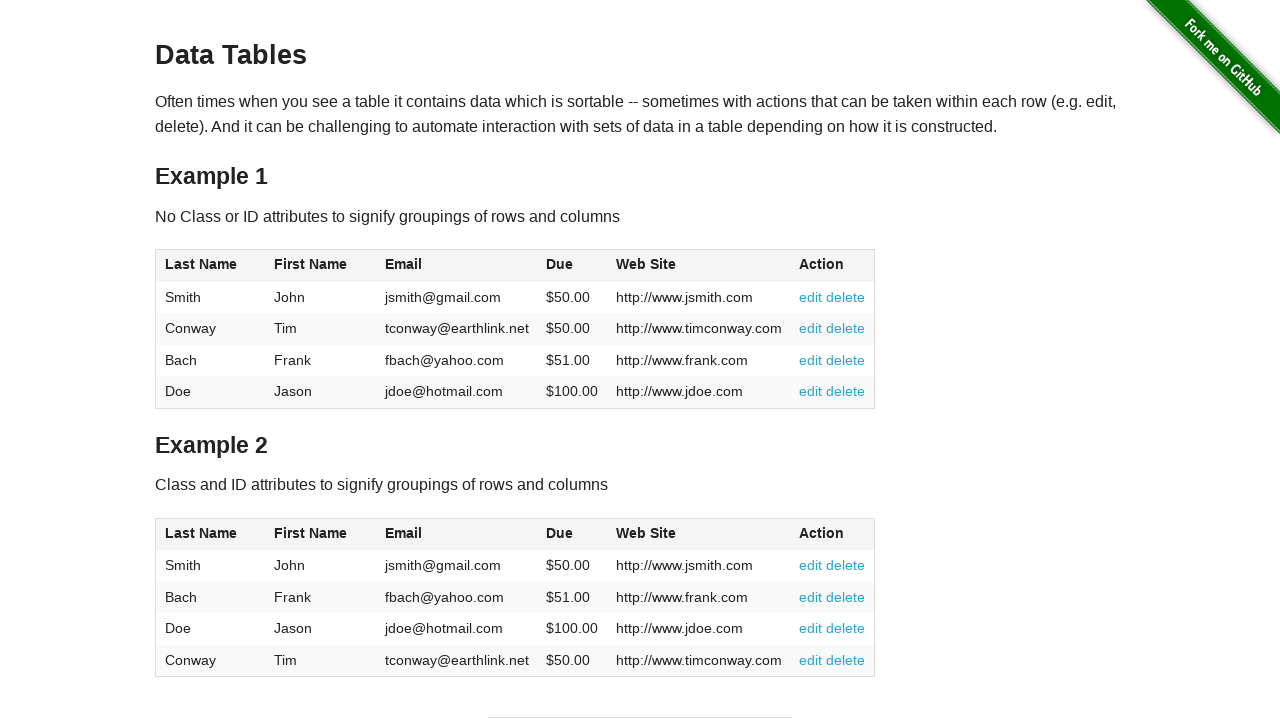